Navigates to the DemoQA automation practice form page and waits for DOM content to load, demonstrating page event handling.

Starting URL: https://demoqa.com/automation-practice-form

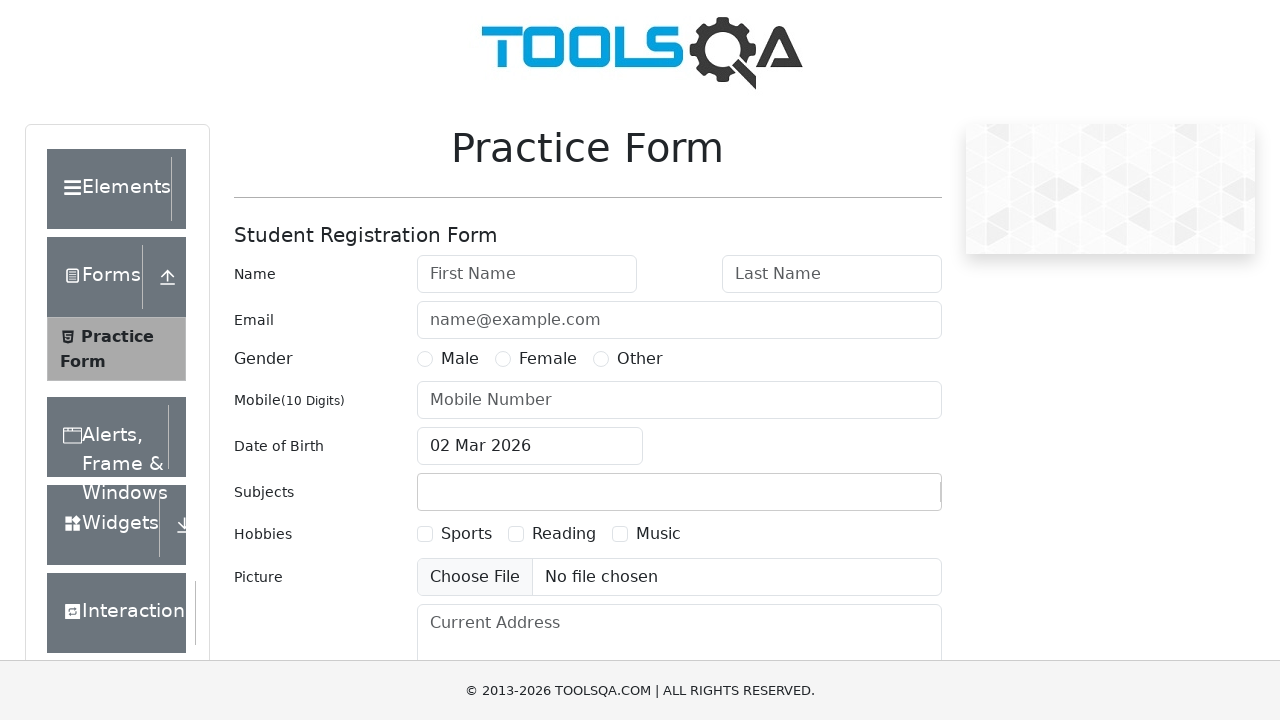

Waited for DOM content to load on DemoQA automation practice form page
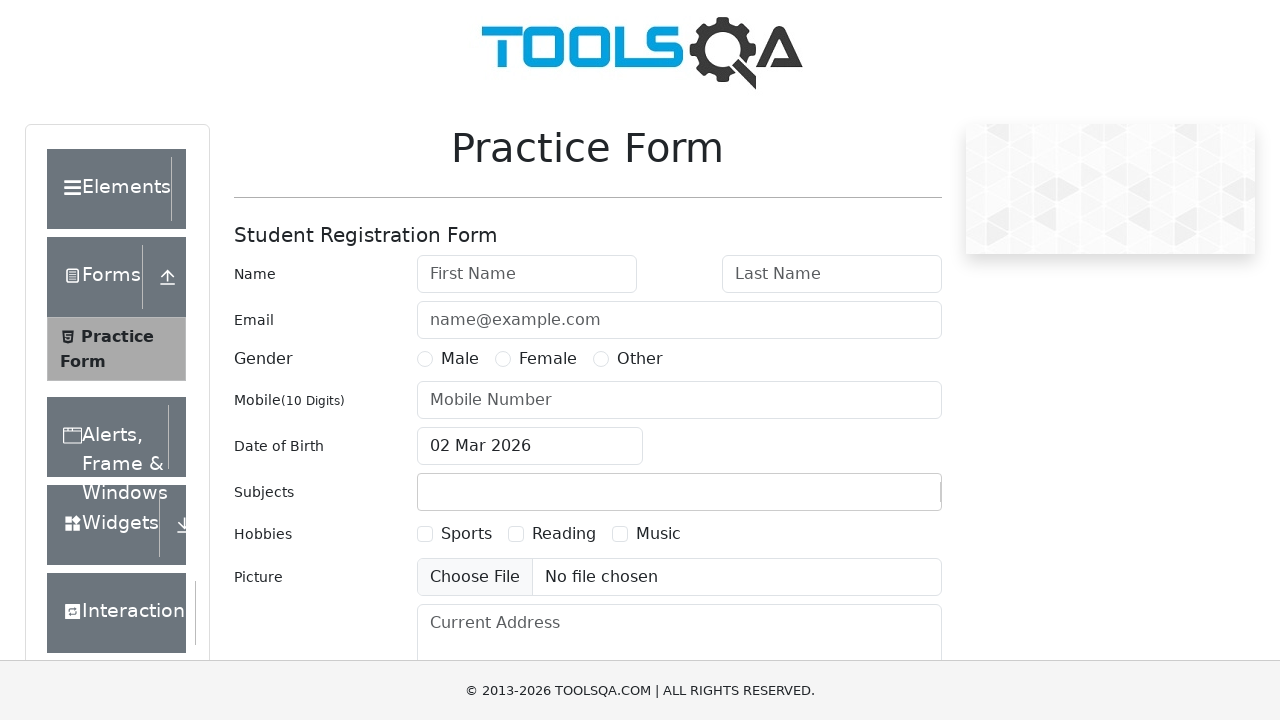

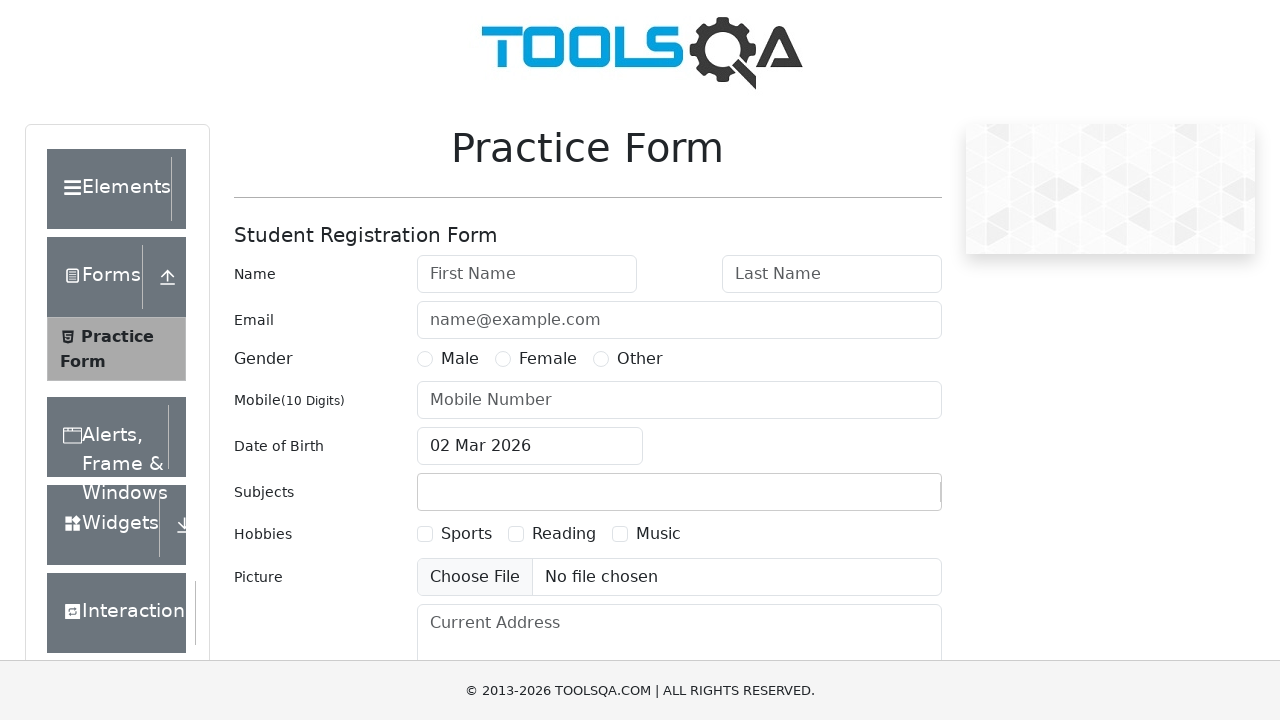